Navigates to a page, finds and clicks a link with calculated text, then fills and submits a form with personal information

Starting URL: http://suninjuly.github.io/find_link_text

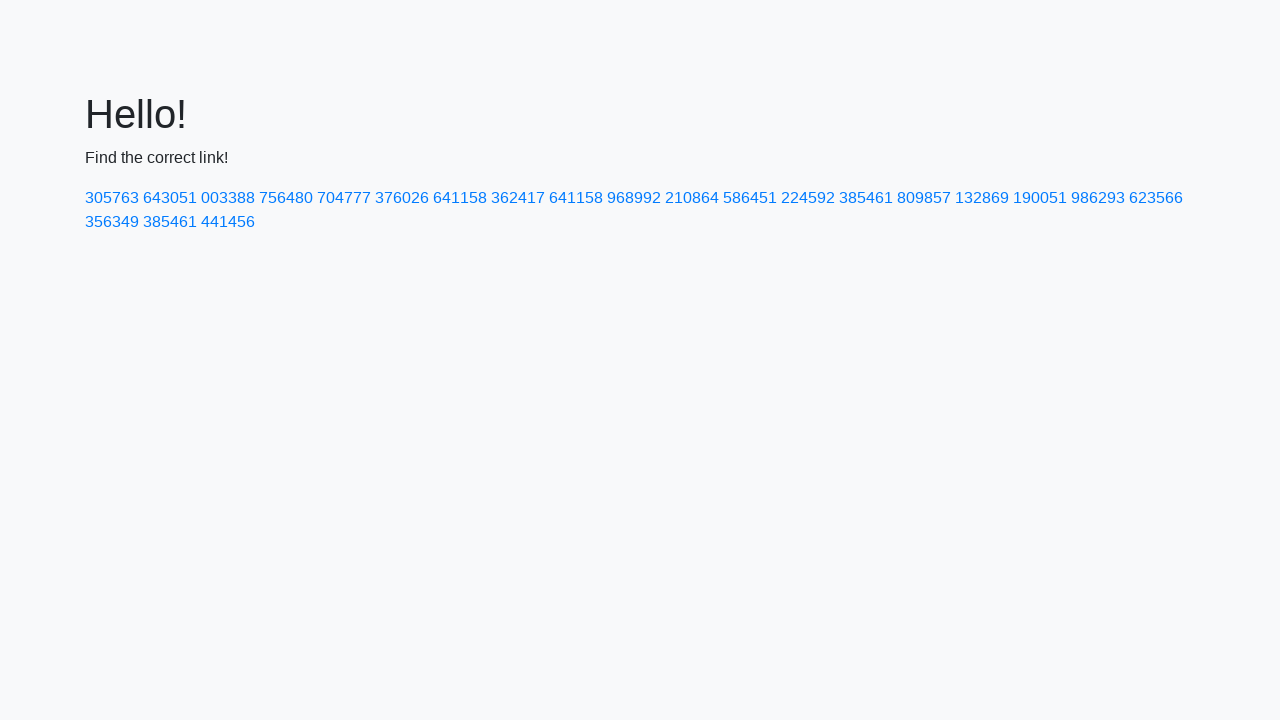

Clicked link with calculated text '224592' at (808, 198) on a:has-text('224592')
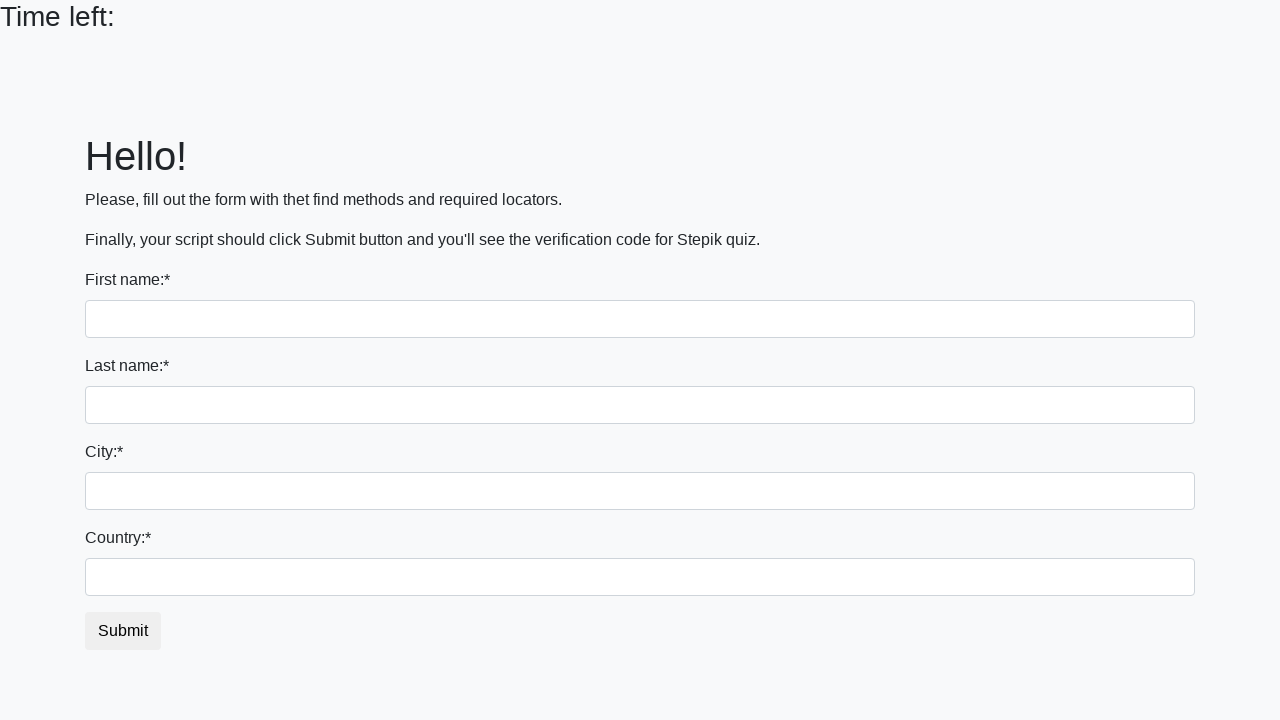

Filled first name field with 'Tatsiana' on input:first-of-type
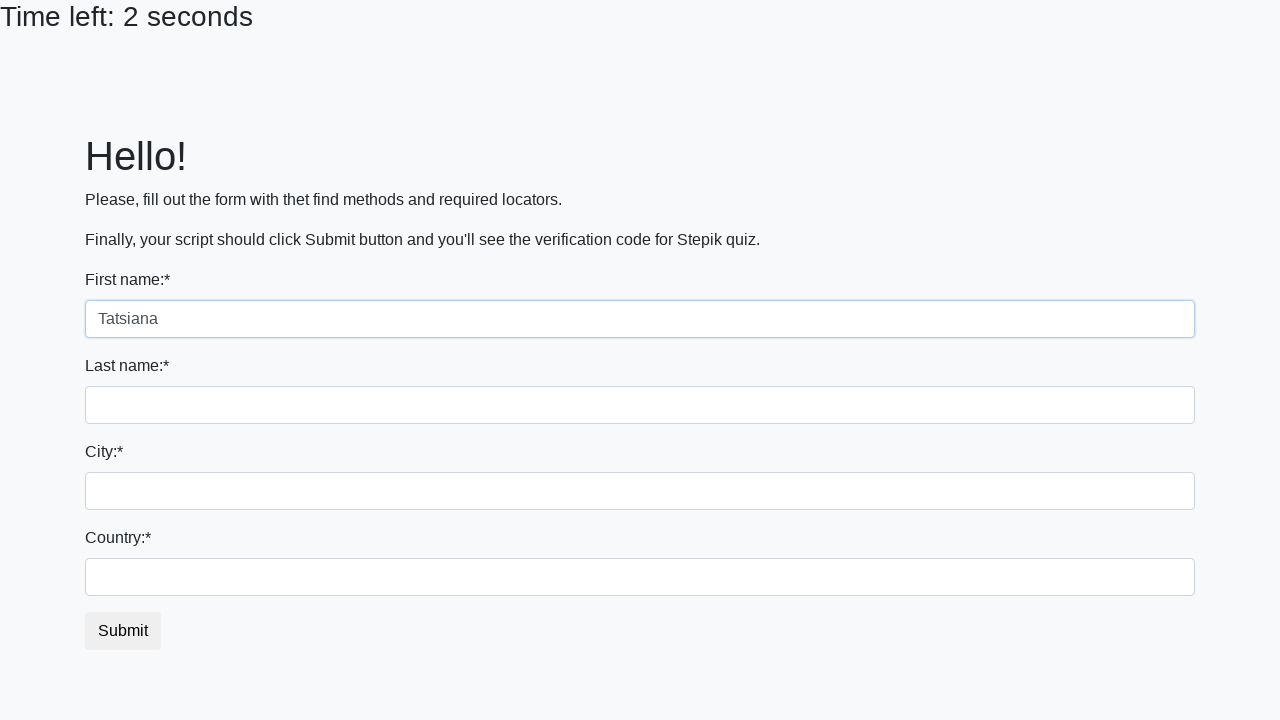

Filled last name field with 'Rataika' on input[name='last_name']
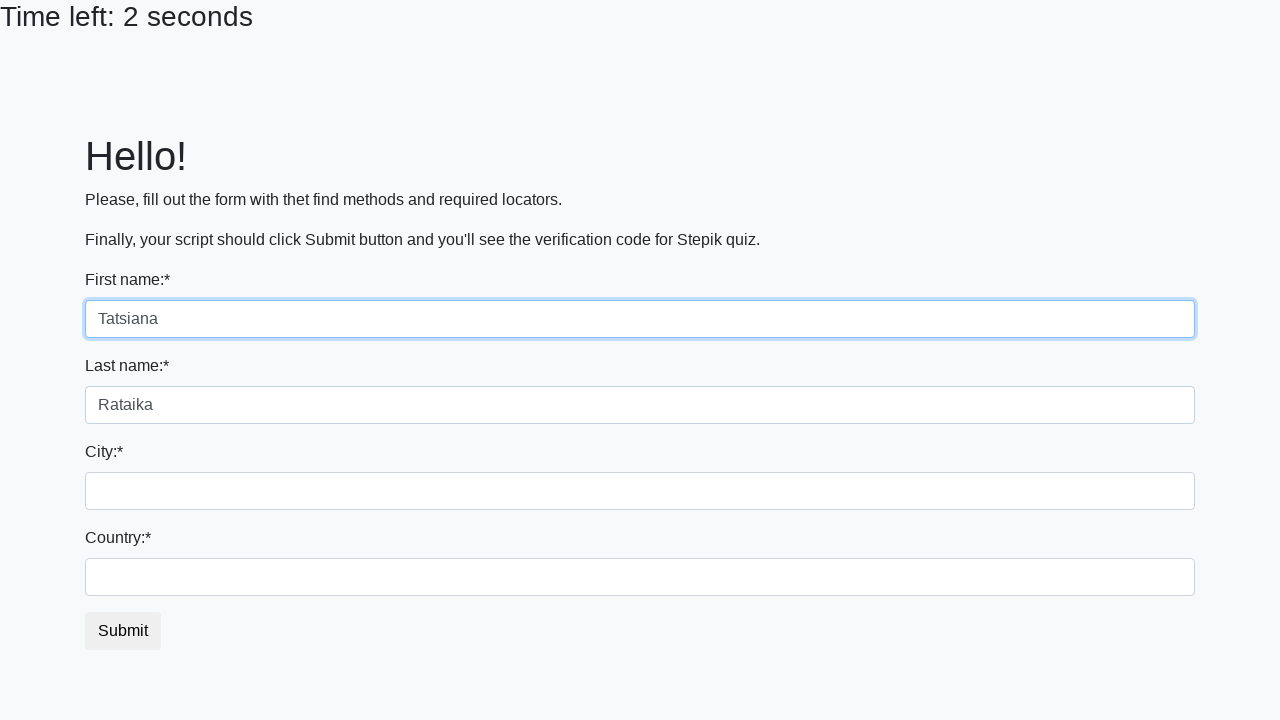

Filled city field with 'Kobrin' on .city
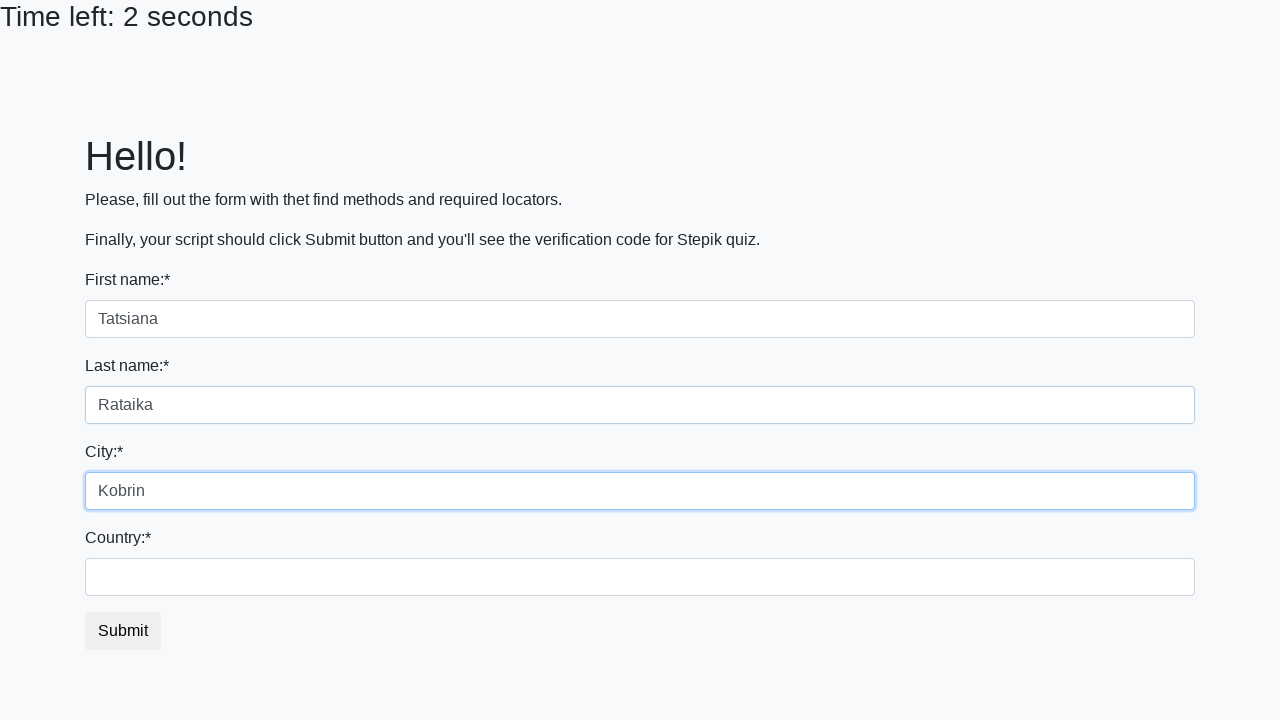

Filled country field with 'Belarus' on #country
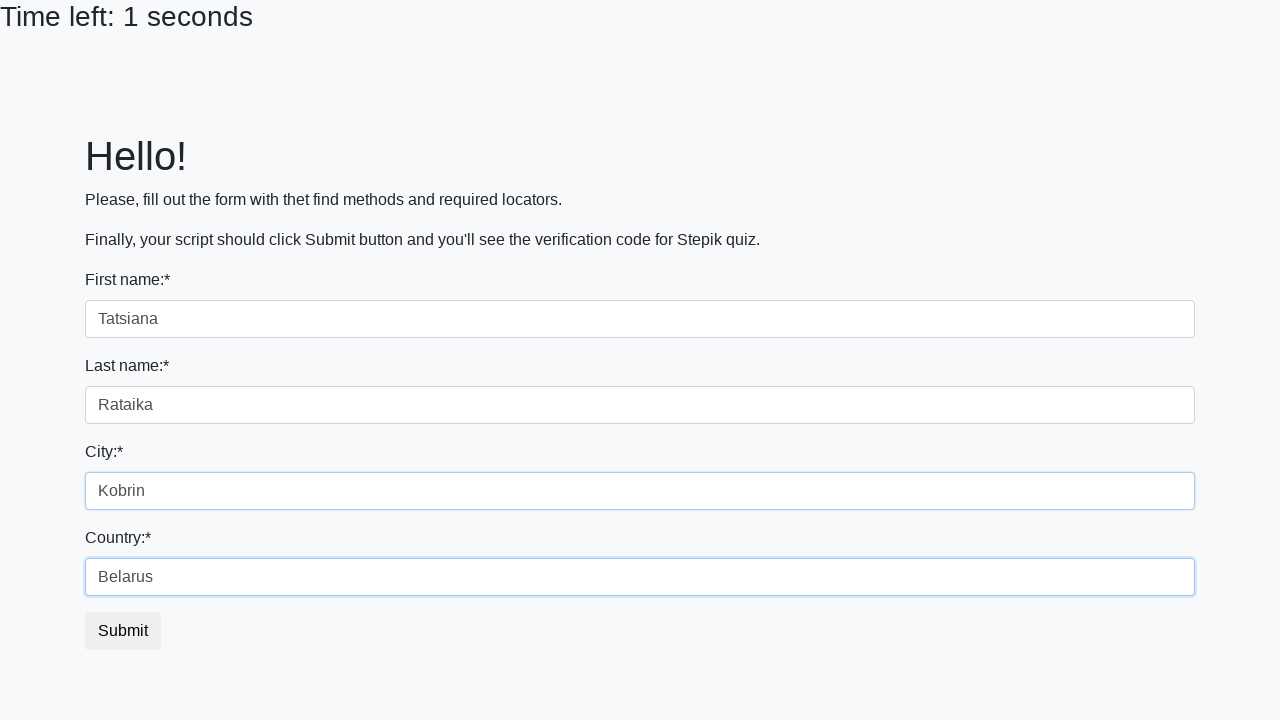

Clicked submit button to submit the form at (123, 631) on button.btn
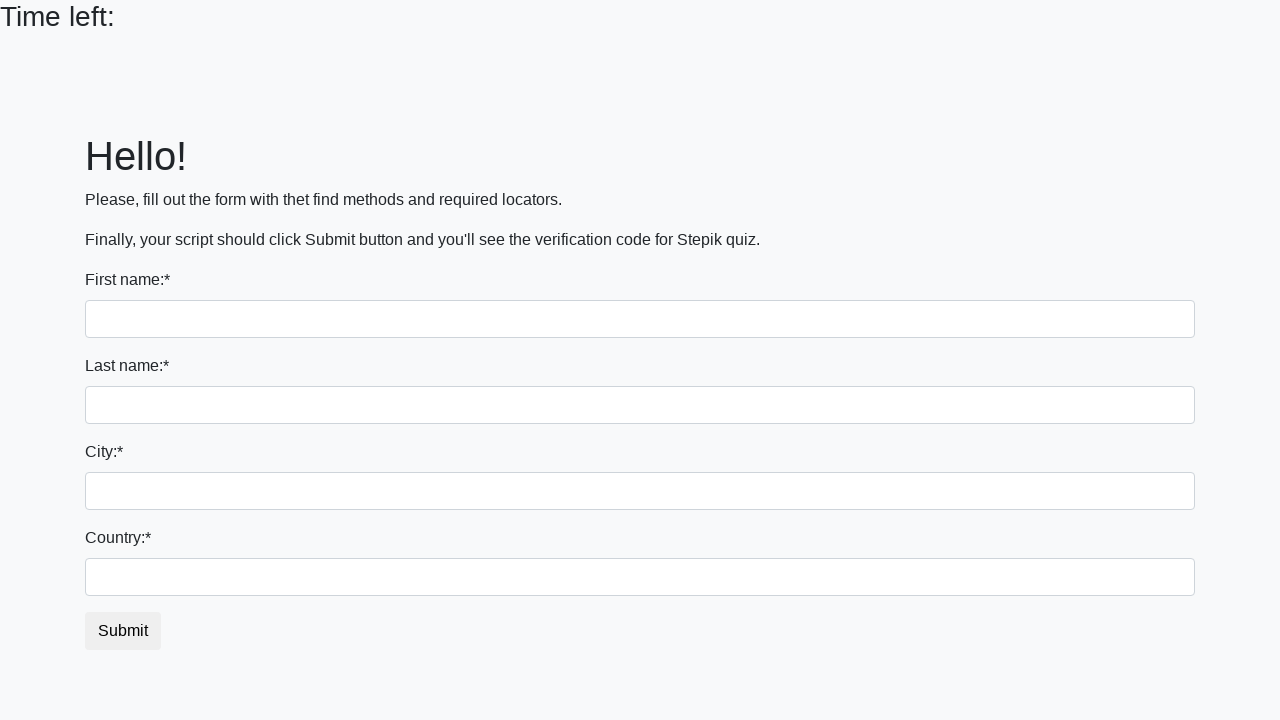

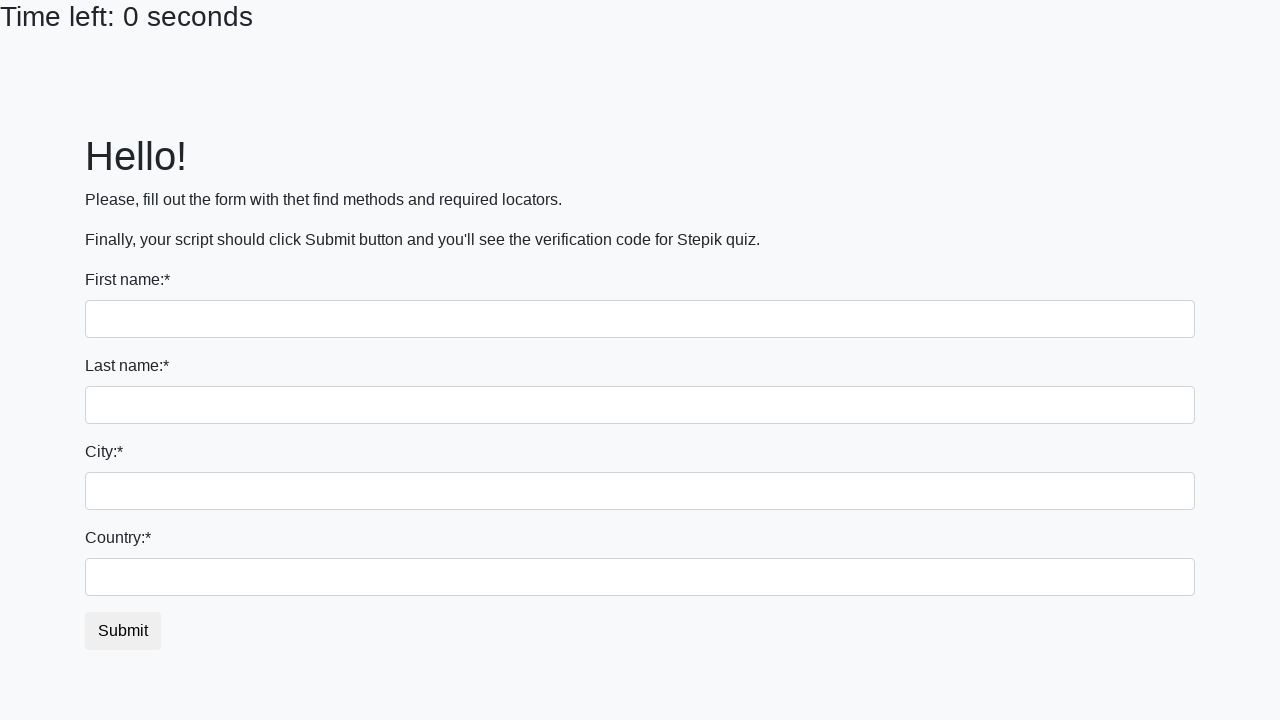